Tests scrolling to elements and filling form fields on a scroll demo page by entering a name and date value

Starting URL: https://formy-project.herokuapp.com/scroll

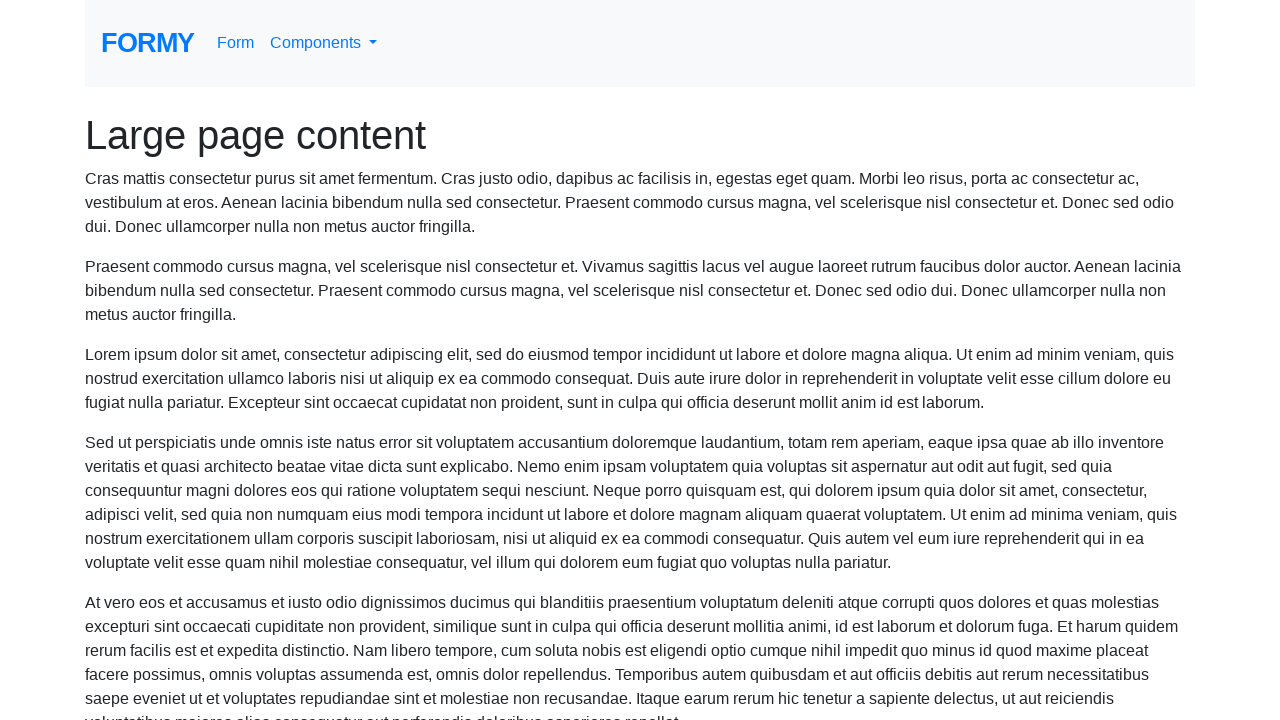

Scrolled name field into view
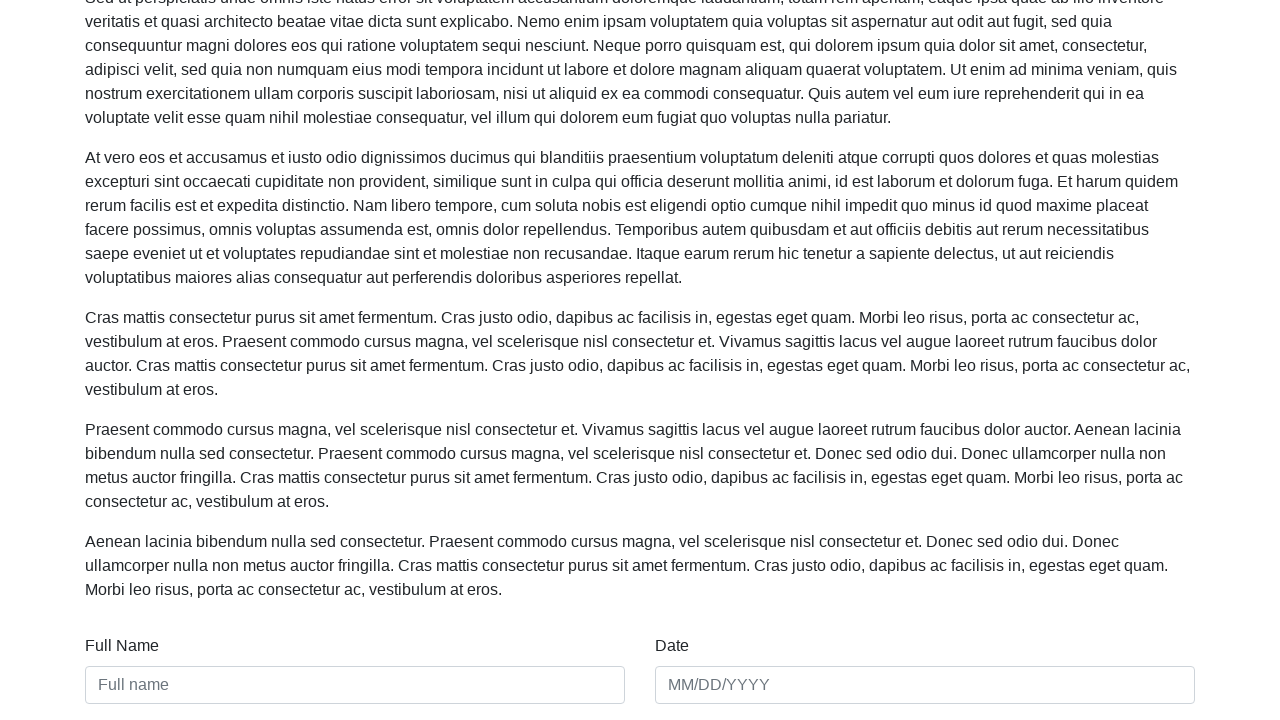

Filled name field with 'Catalina D' on #name
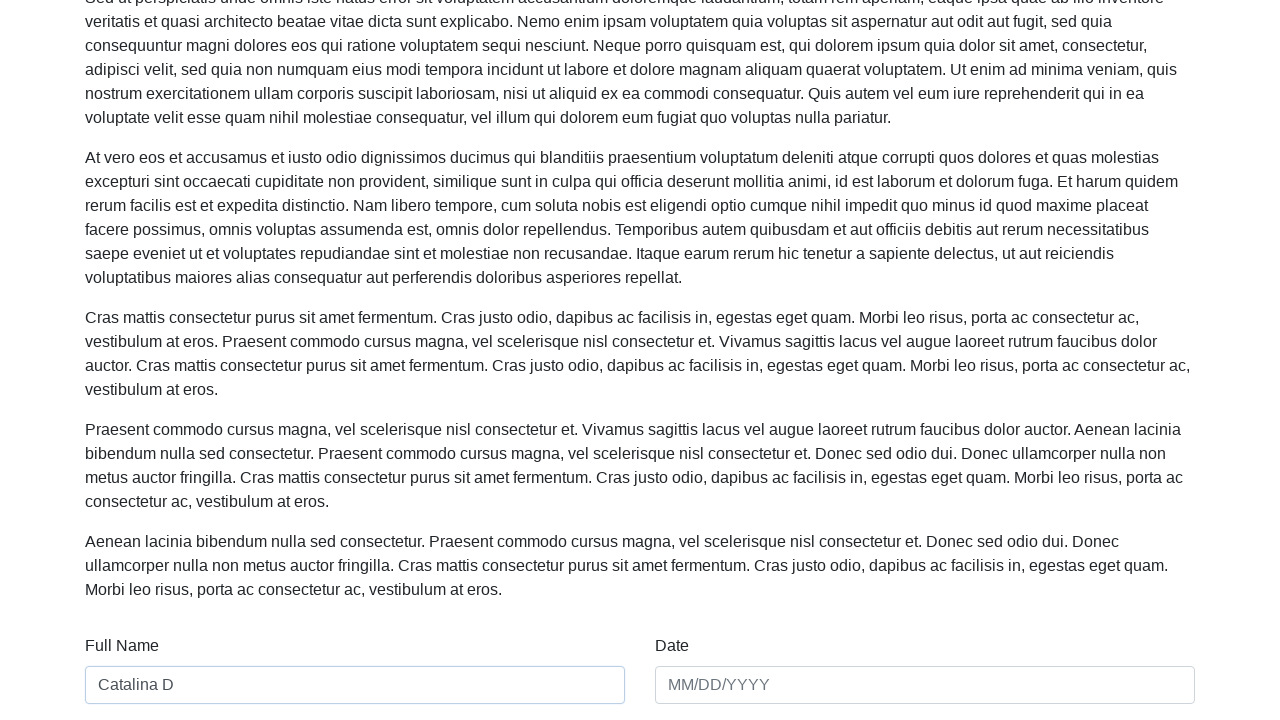

Filled date field with '01/01/2020' on #date
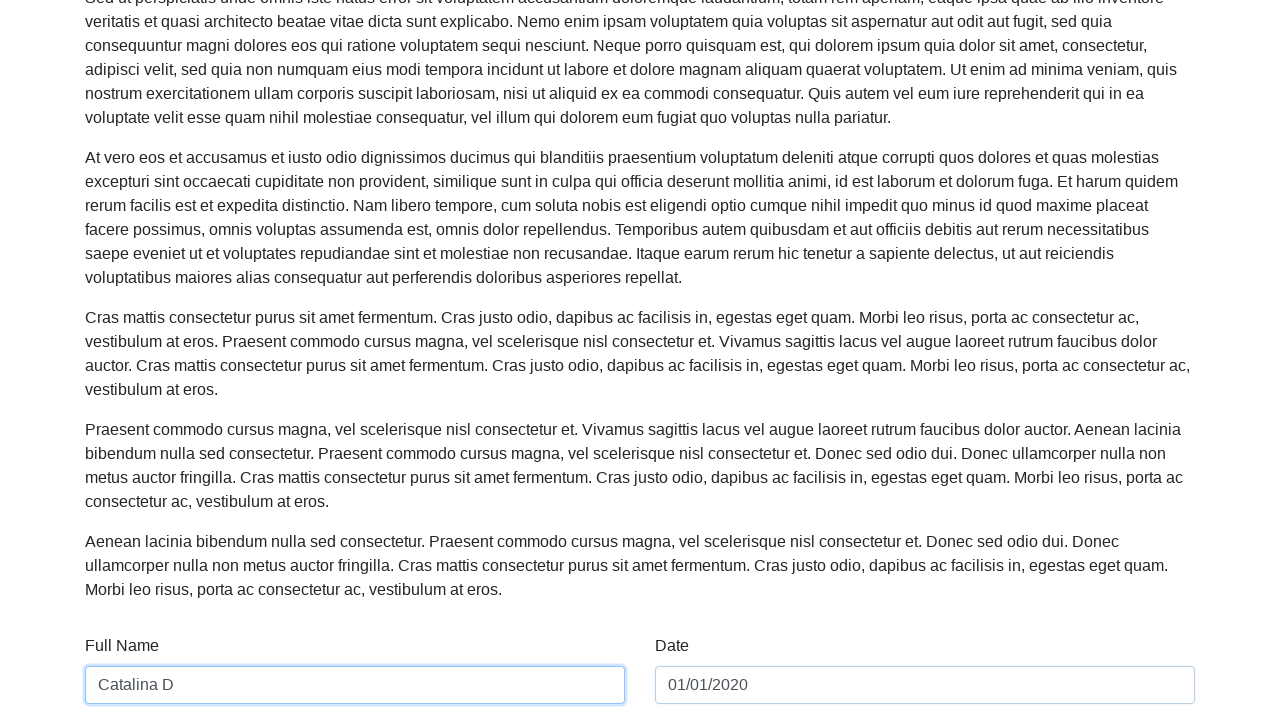

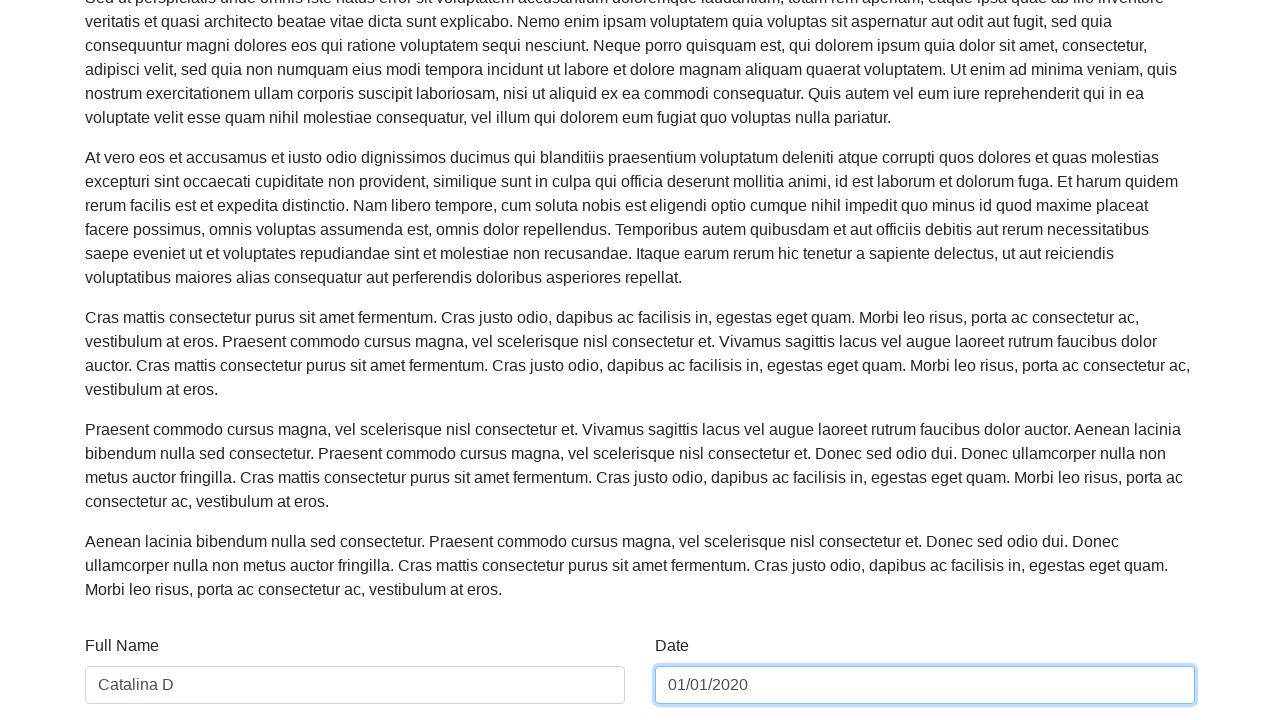